Tests the download functionality by navigating to the downloads page and clicking the Outlook Plug-in download button

Starting URL: https://huddle.team

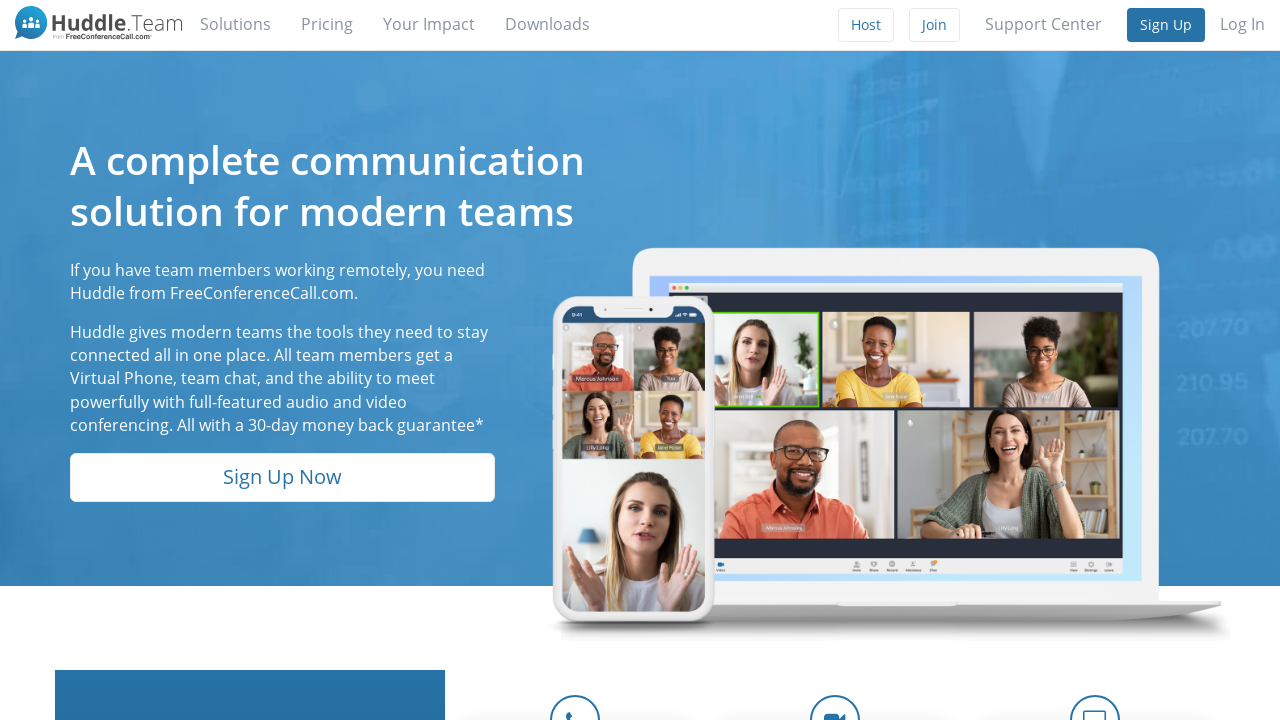

Clicked downloads link to navigate to downloads page at (548, 24) on a[href='/downloads']
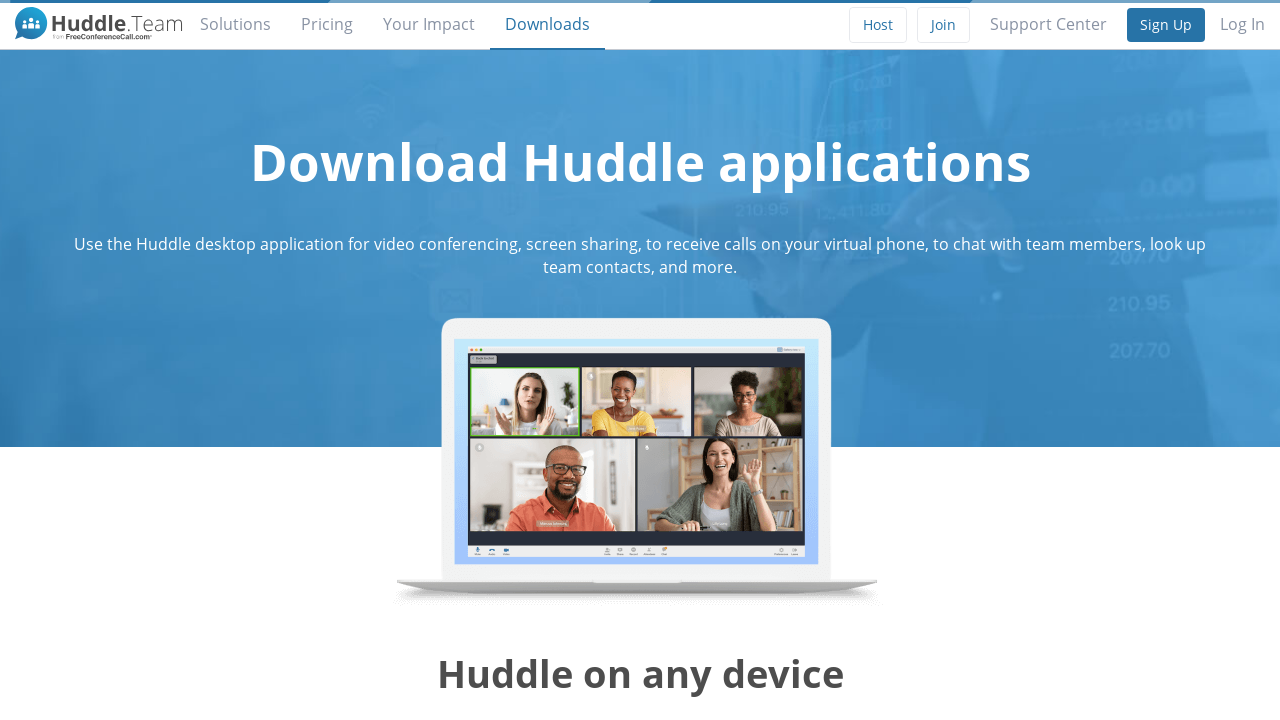

Downloads page loaded (domcontentloaded)
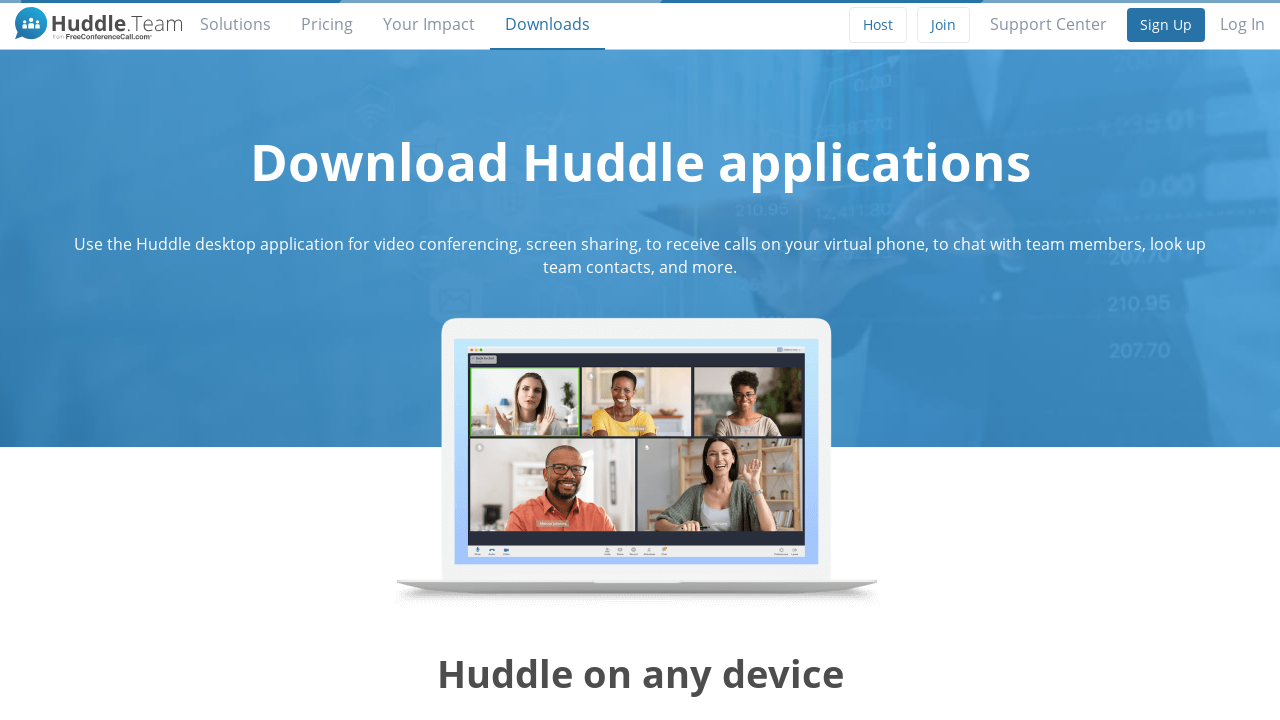

Clicked Download Outlook Plug-in button at (765, 704) on button[title='Download Outlook Plug-in']
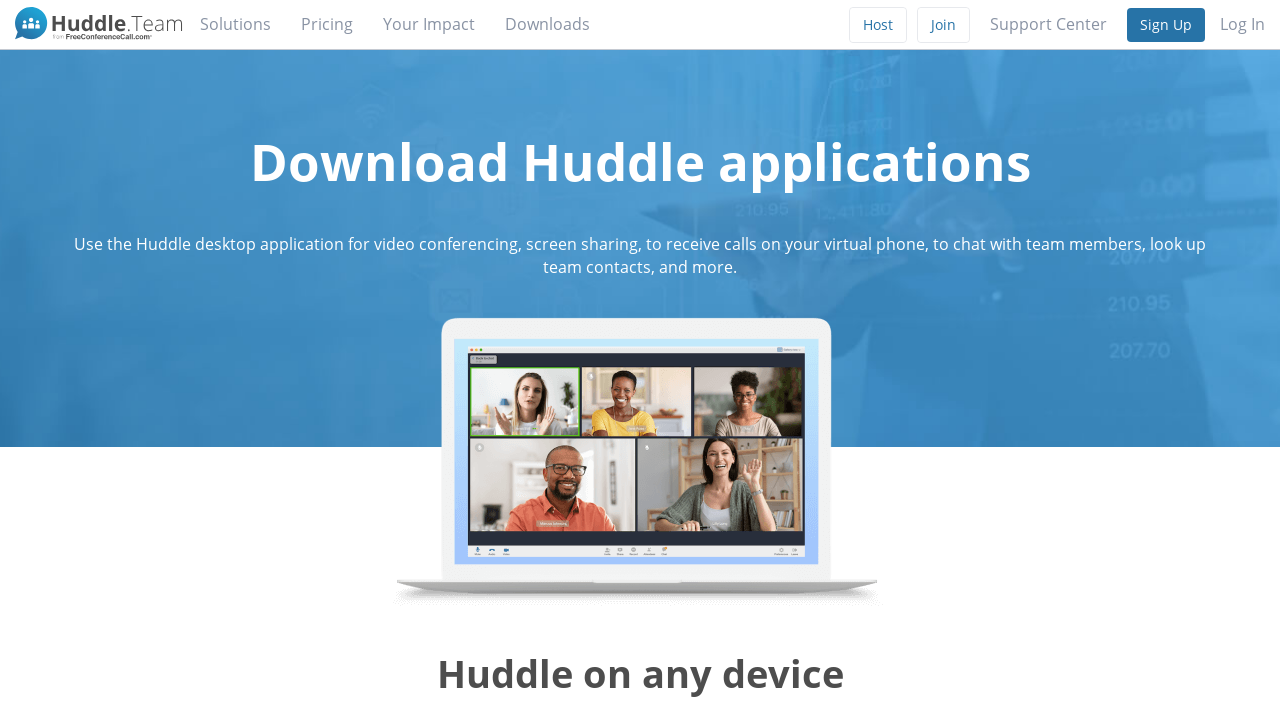

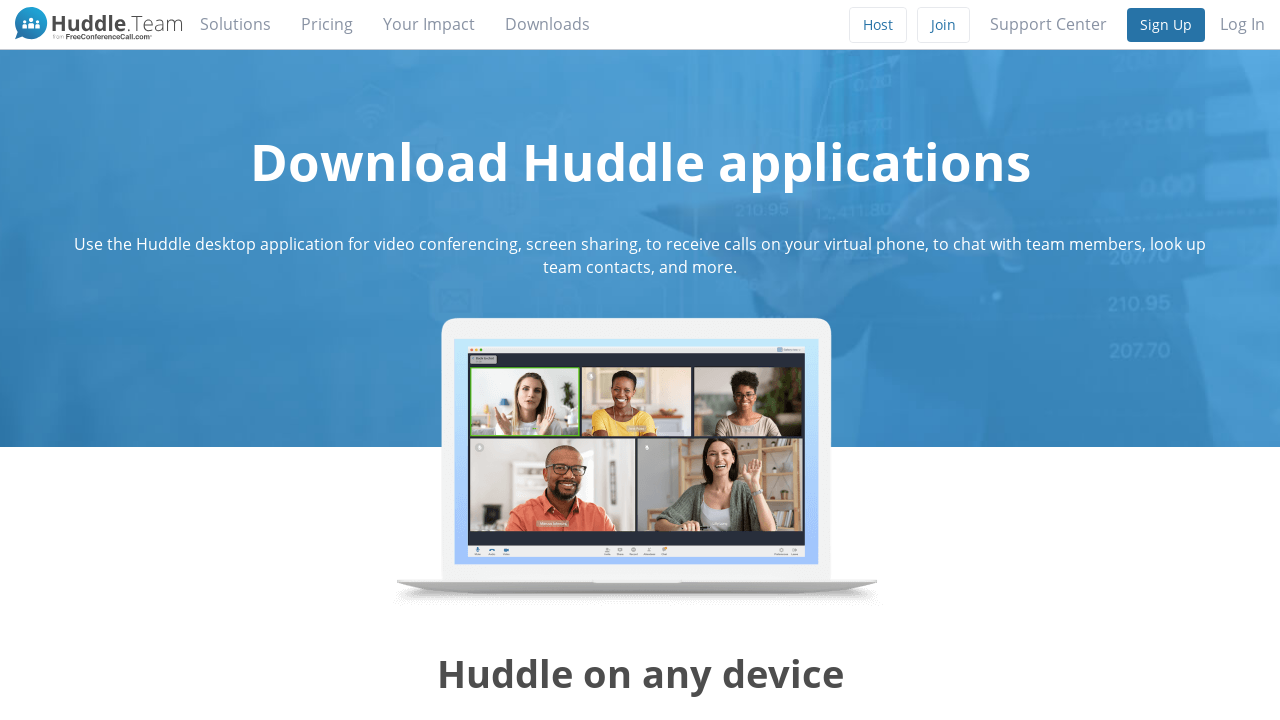